Tests handling a JavaScript prompt by entering text and accepting it

Starting URL: https://the-internet.herokuapp.com/javascript_alerts

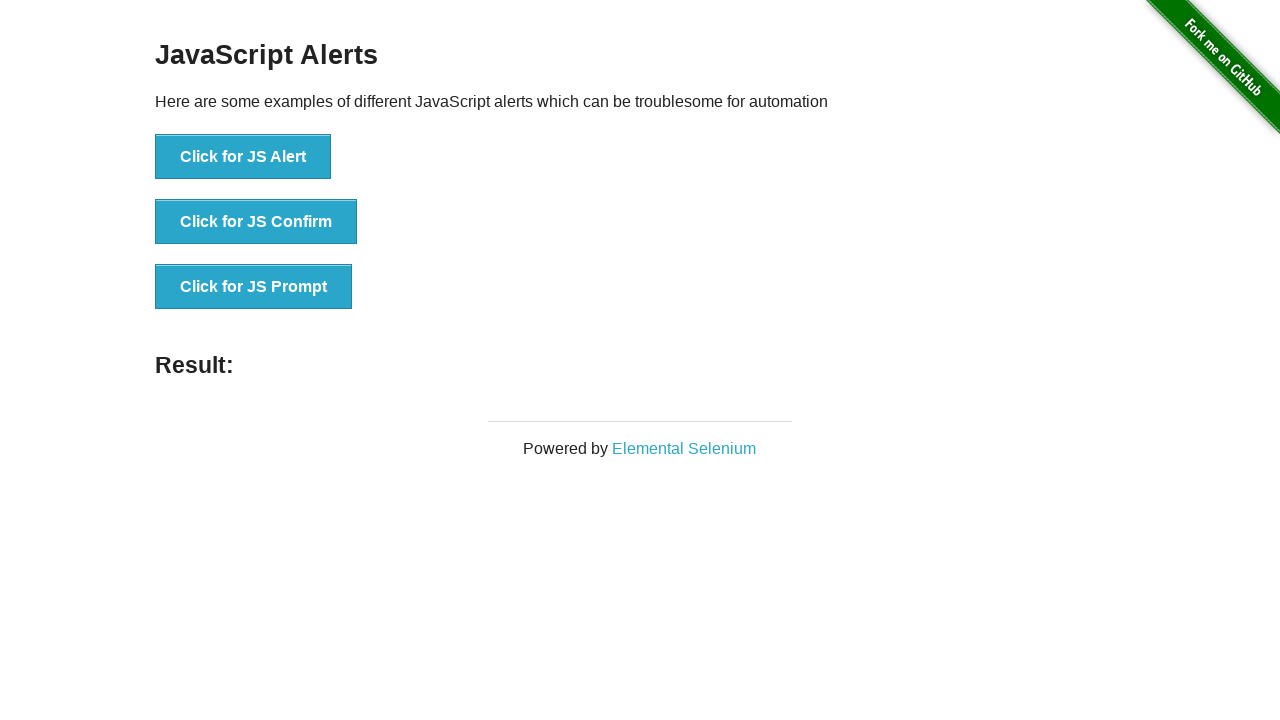

Set up dialog handler to accept prompt with 'Test input text'
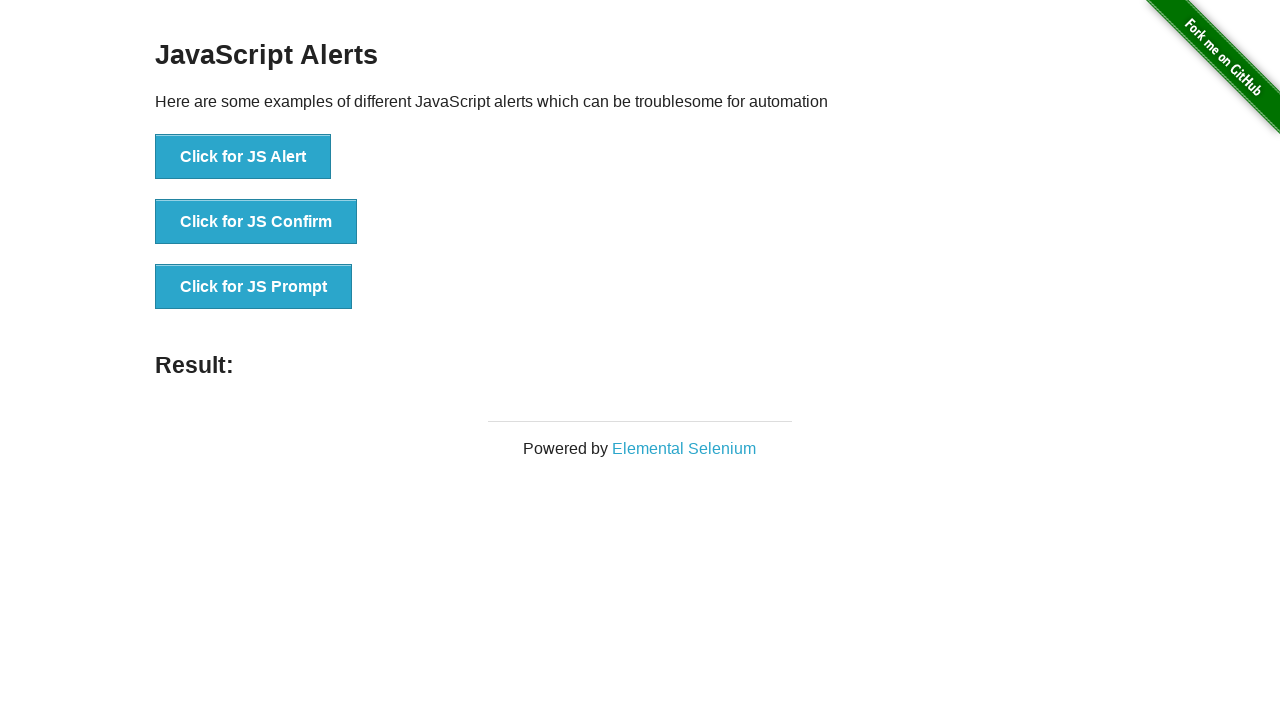

Clicked 'Click for JS Prompt' button to trigger JavaScript prompt dialog at (254, 287) on xpath=//button[contains(text(),'Click for JS Prompt')]
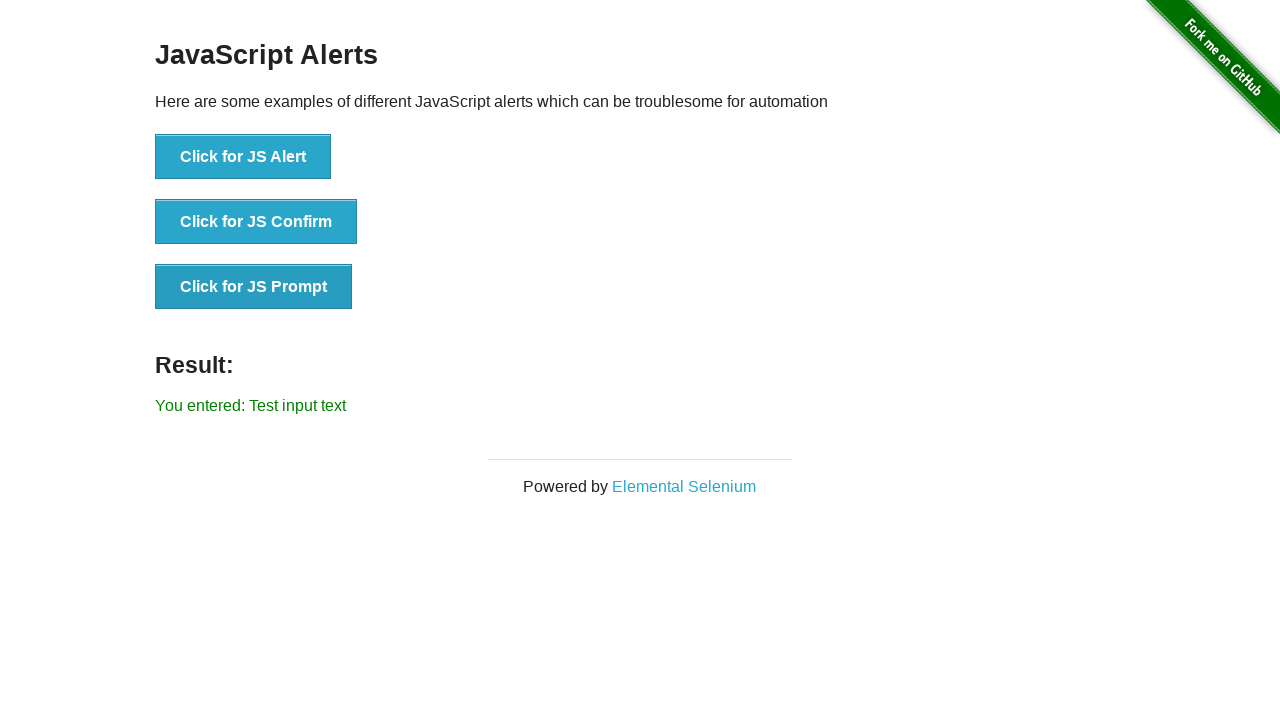

Retrieved result message text from result element
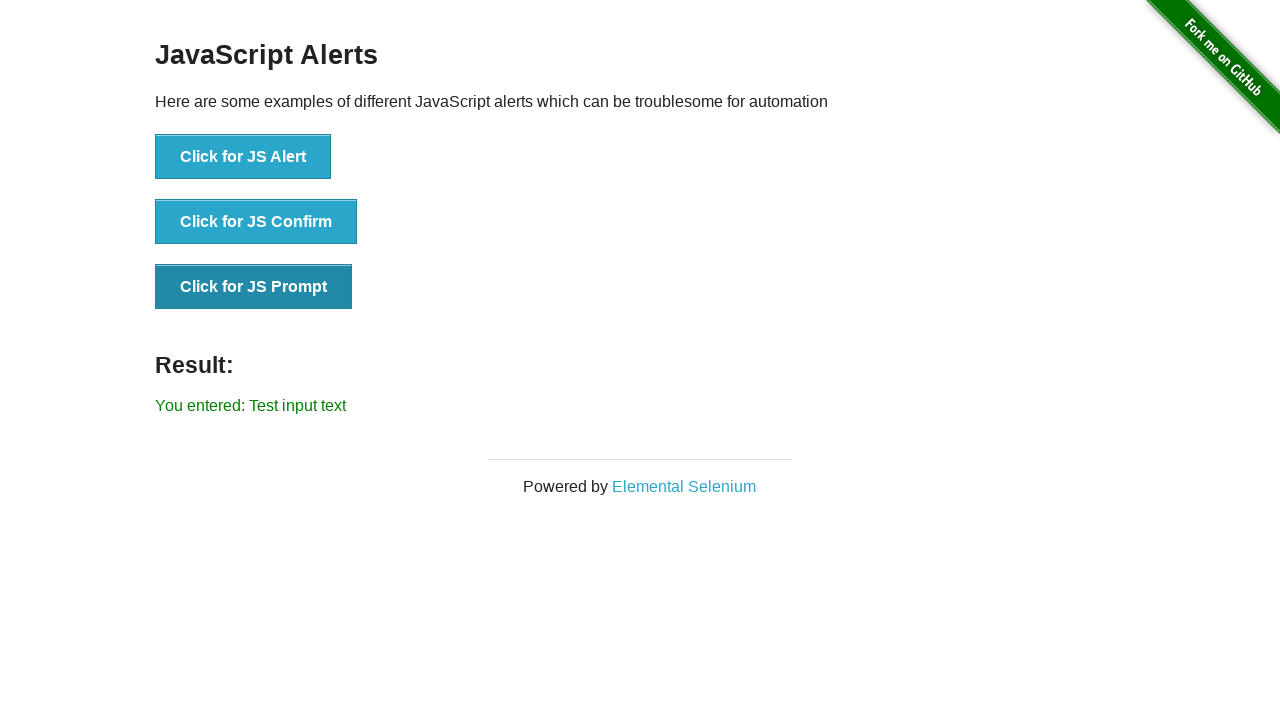

Verified that result message matches expected text: 'You entered: Test input text'
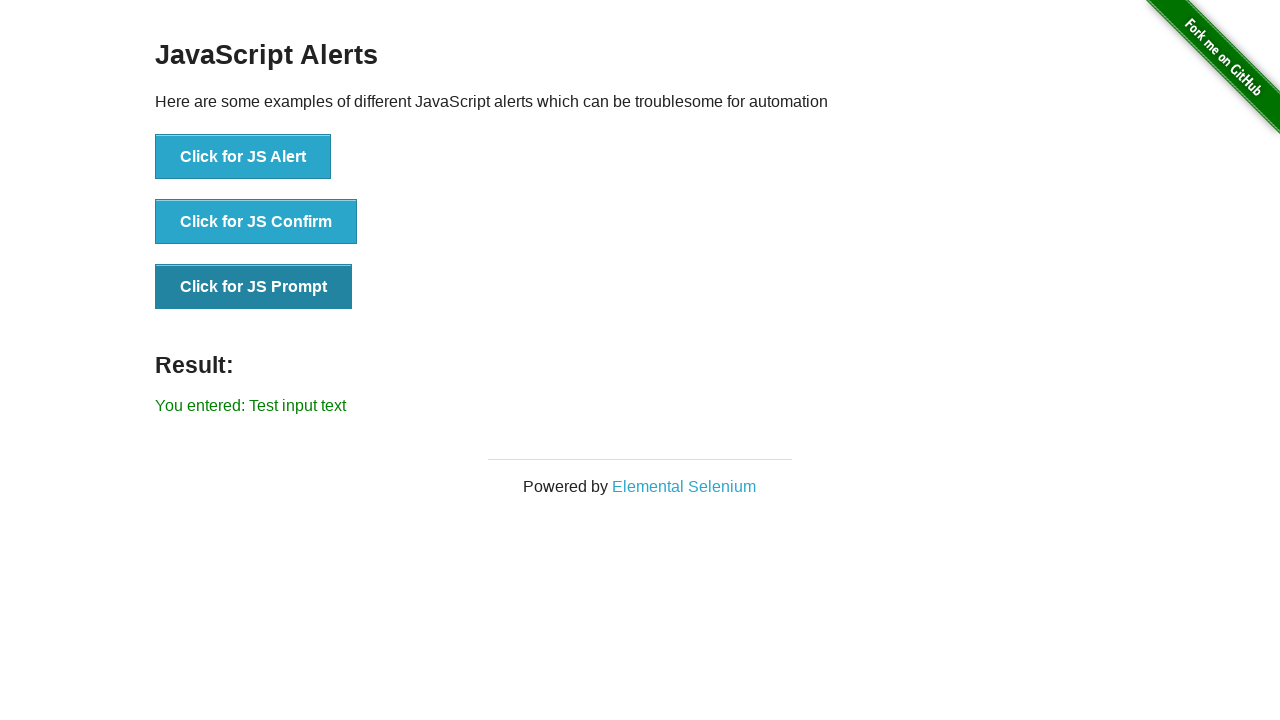

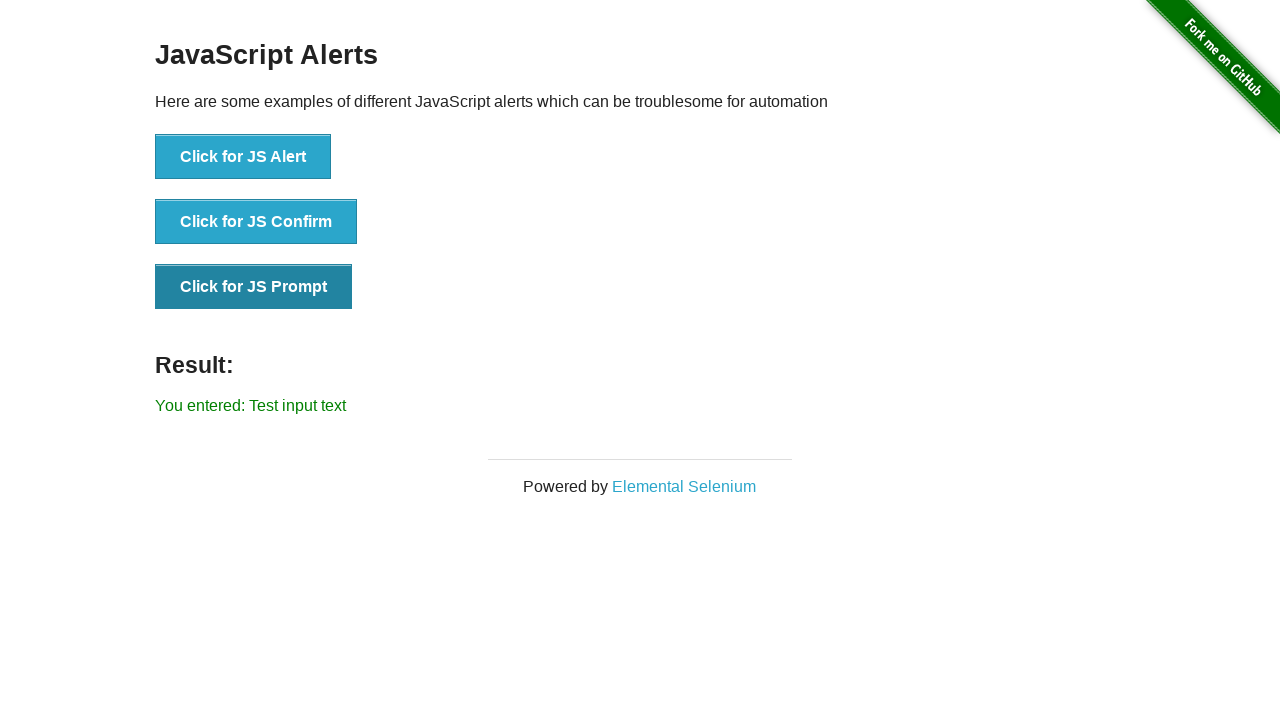